Tests an e-commerce flow by adding multiple products to cart, applying a promo code, and proceeding to place order

Starting URL: https://rahulshettyacademy.com/seleniumPractise/#/

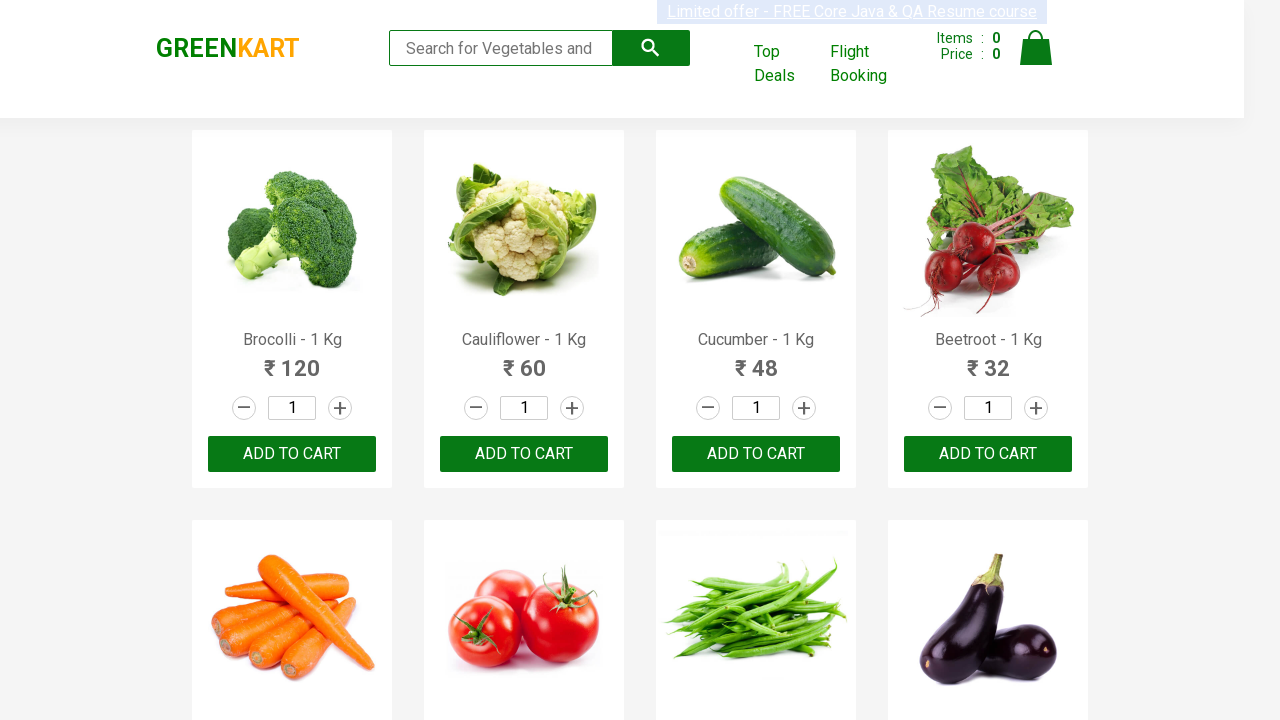

Waited for product list to load
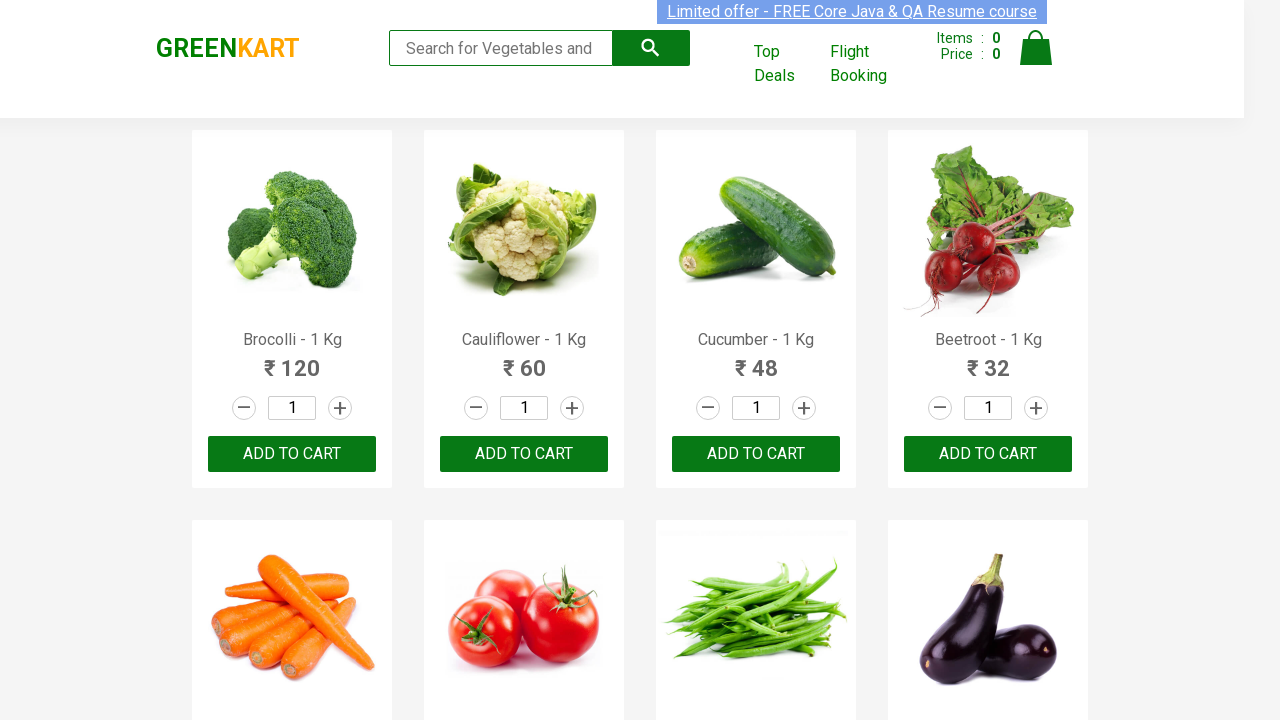

Retrieved all product elements from page
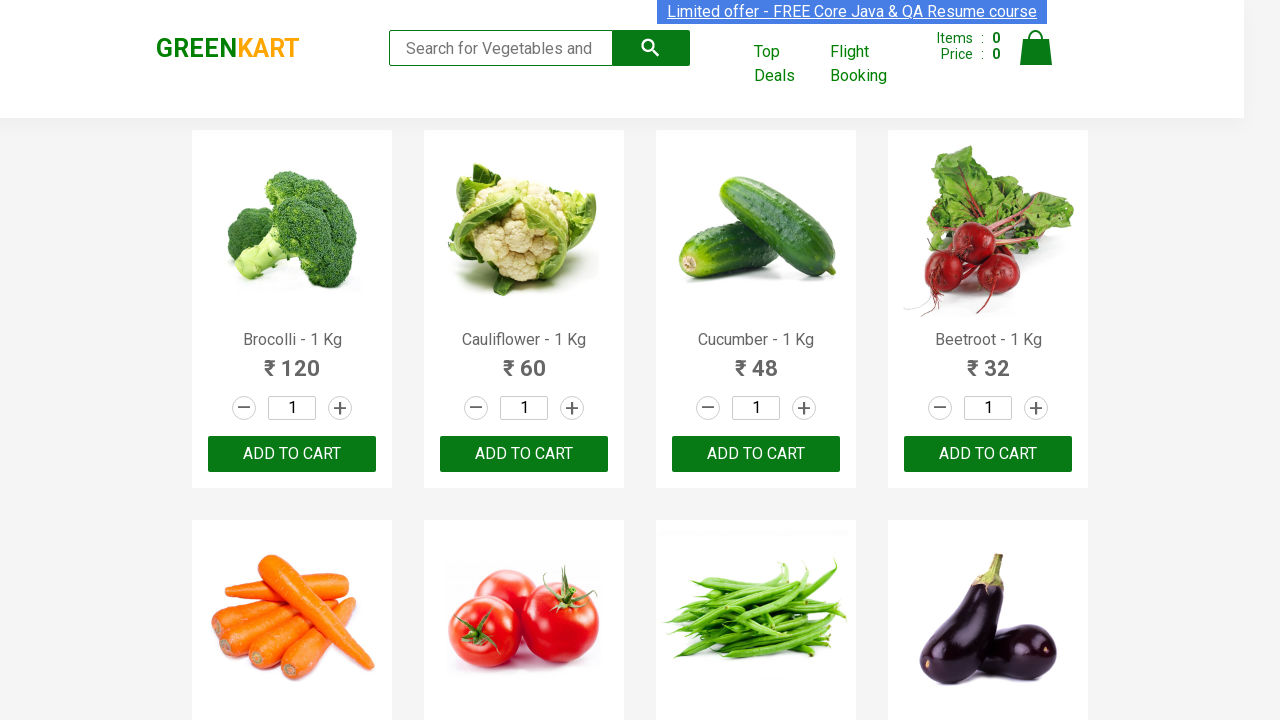

Added 'Cucumber' to cart at (756, 454) on xpath=//div[@class='product-action']/button >> nth=2
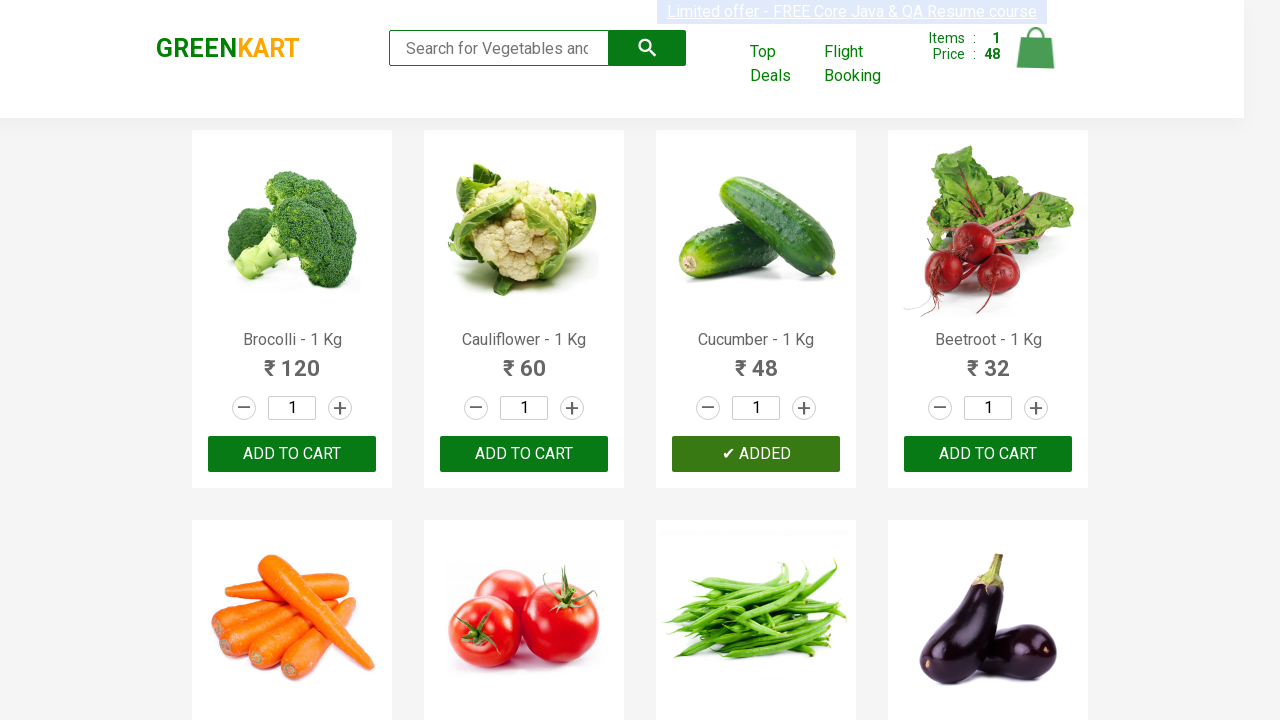

Added 'Carrot' to cart at (292, 360) on xpath=//div[@class='product-action']/button >> nth=4
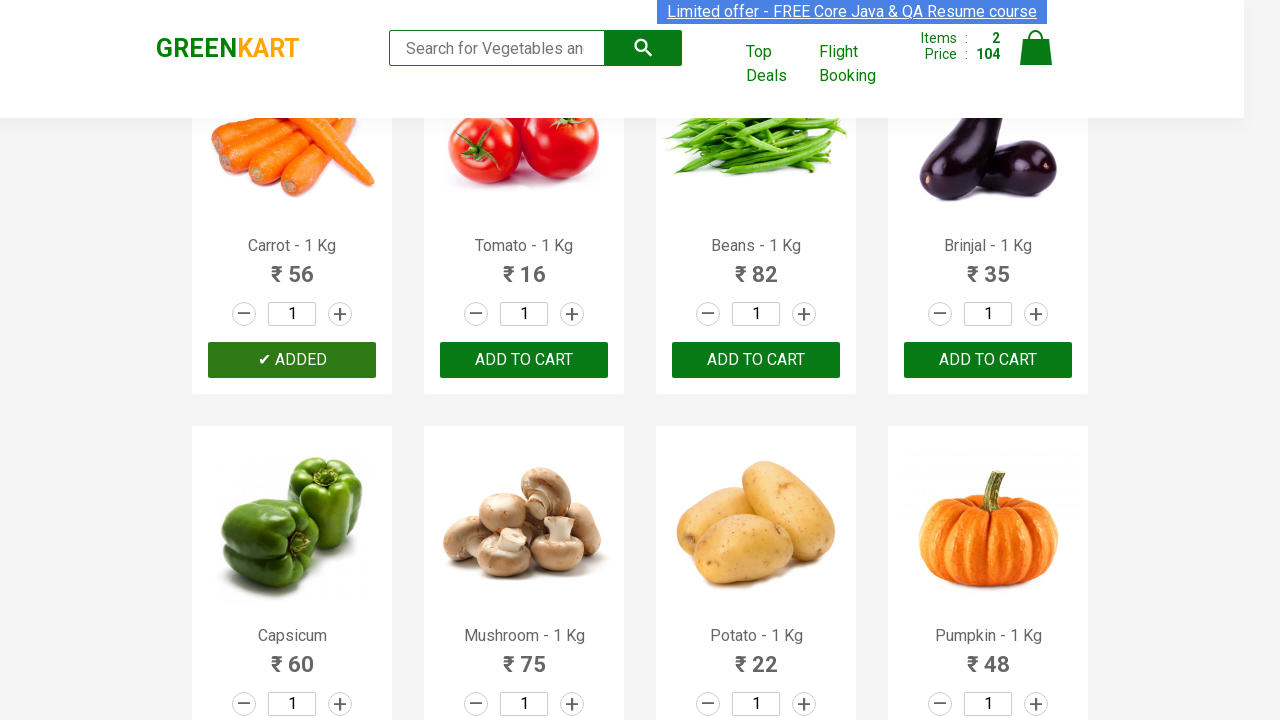

Added 'Tomato' to cart at (524, 360) on xpath=//div[@class='product-action']/button >> nth=5
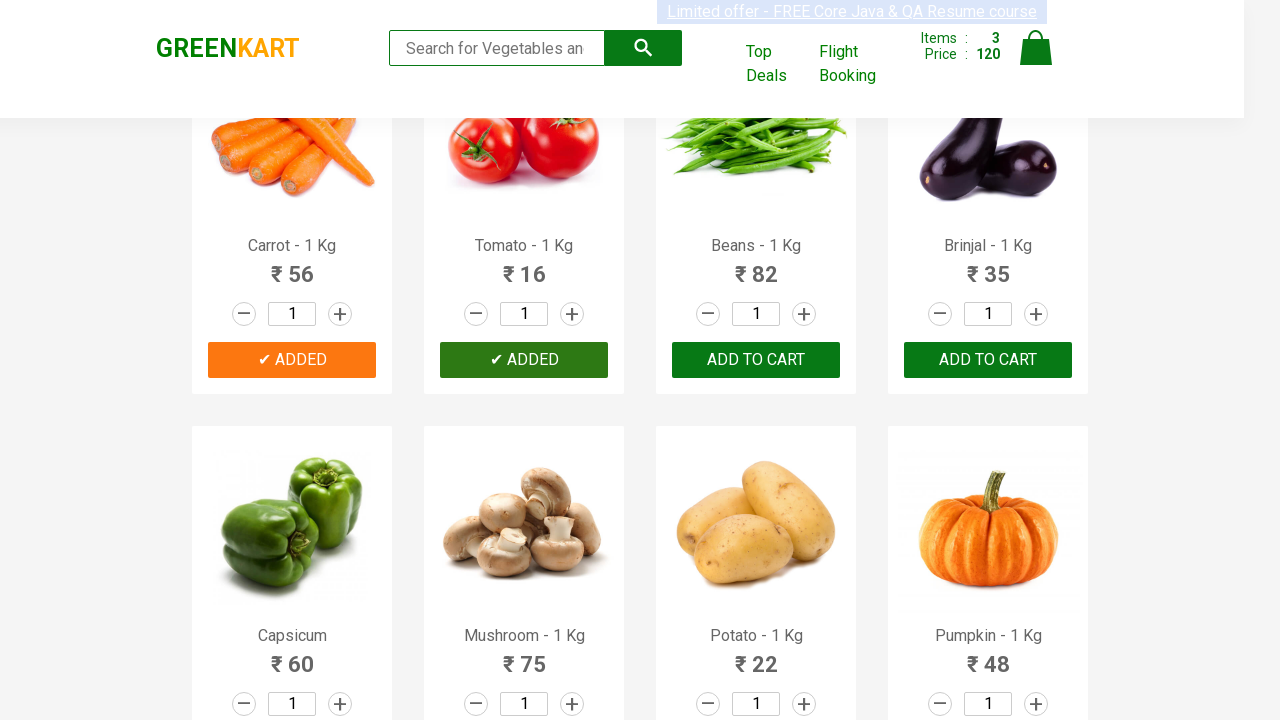

Clicked on cart icon to view cart at (1036, 48) on img[alt='Cart']
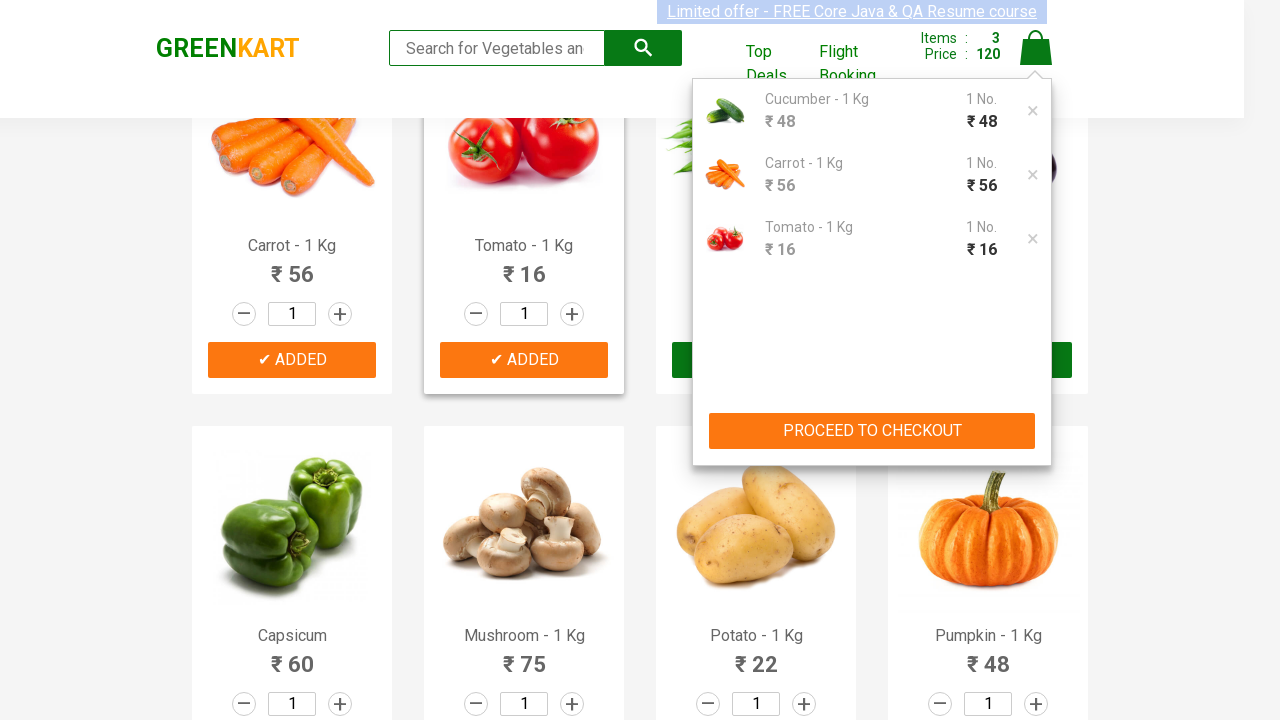

Clicked 'Proceed to Checkout' button at (872, 431) on xpath=//button[contains(text(),'PROCEED TO CHECKOUT')]
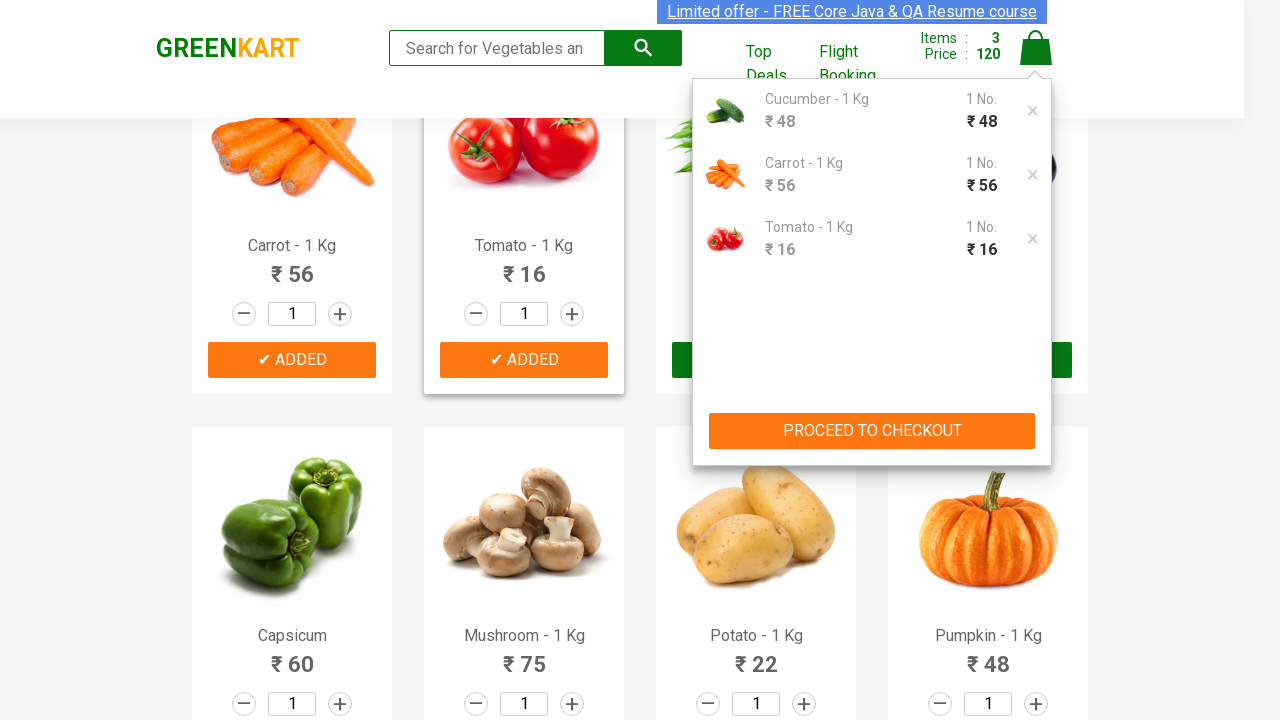

Promo code field is now visible
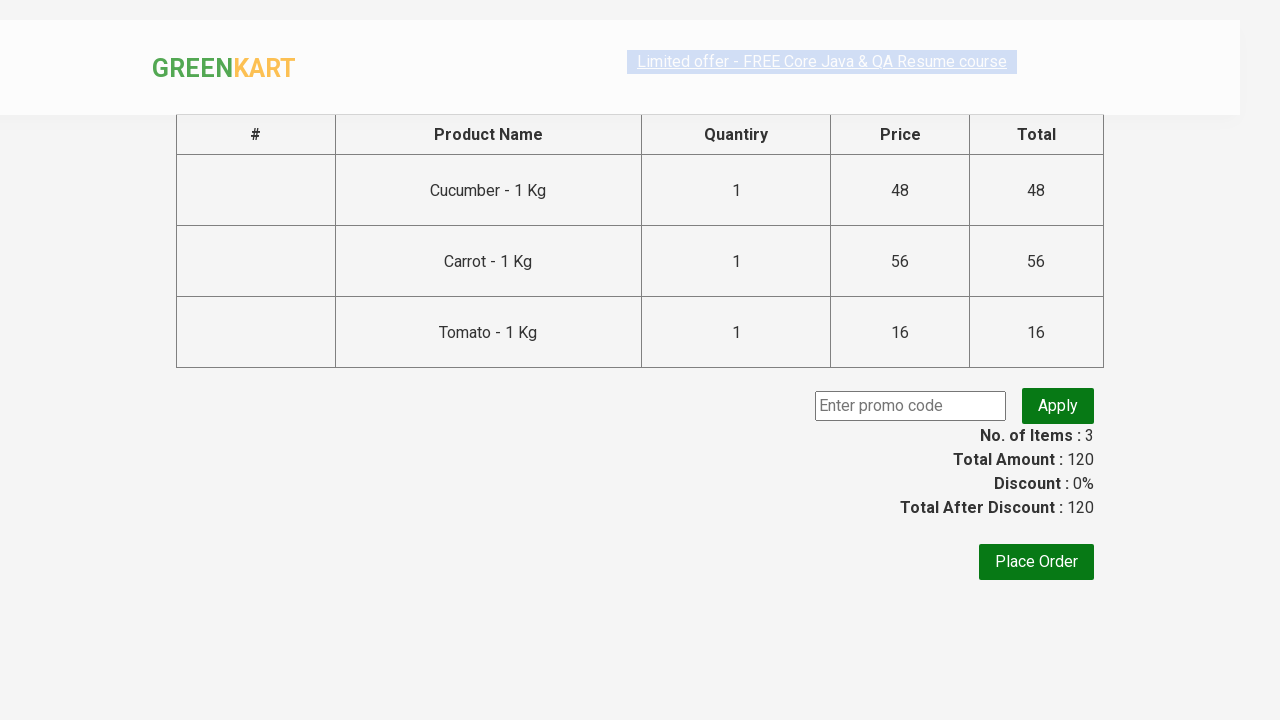

Entered promo code 'rahulshettyacademy' on input.promoCode
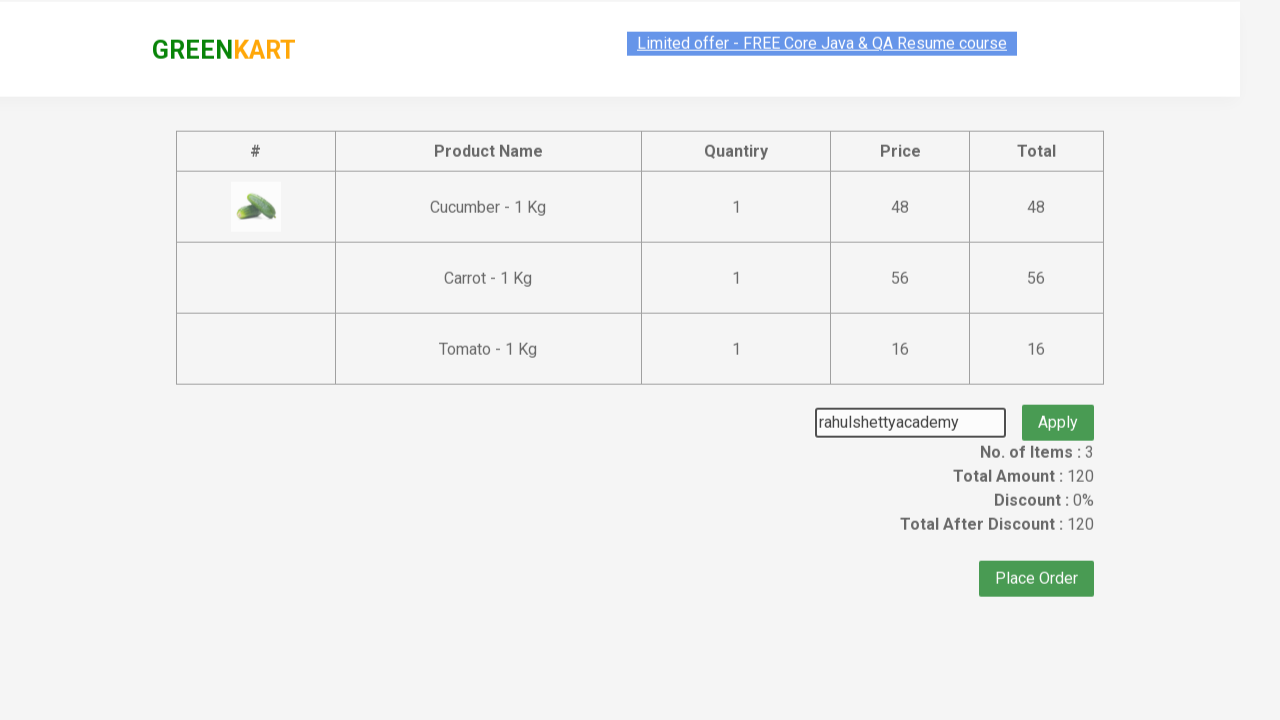

Clicked Apply button to apply promo code at (1058, 406) on button.promoBtn
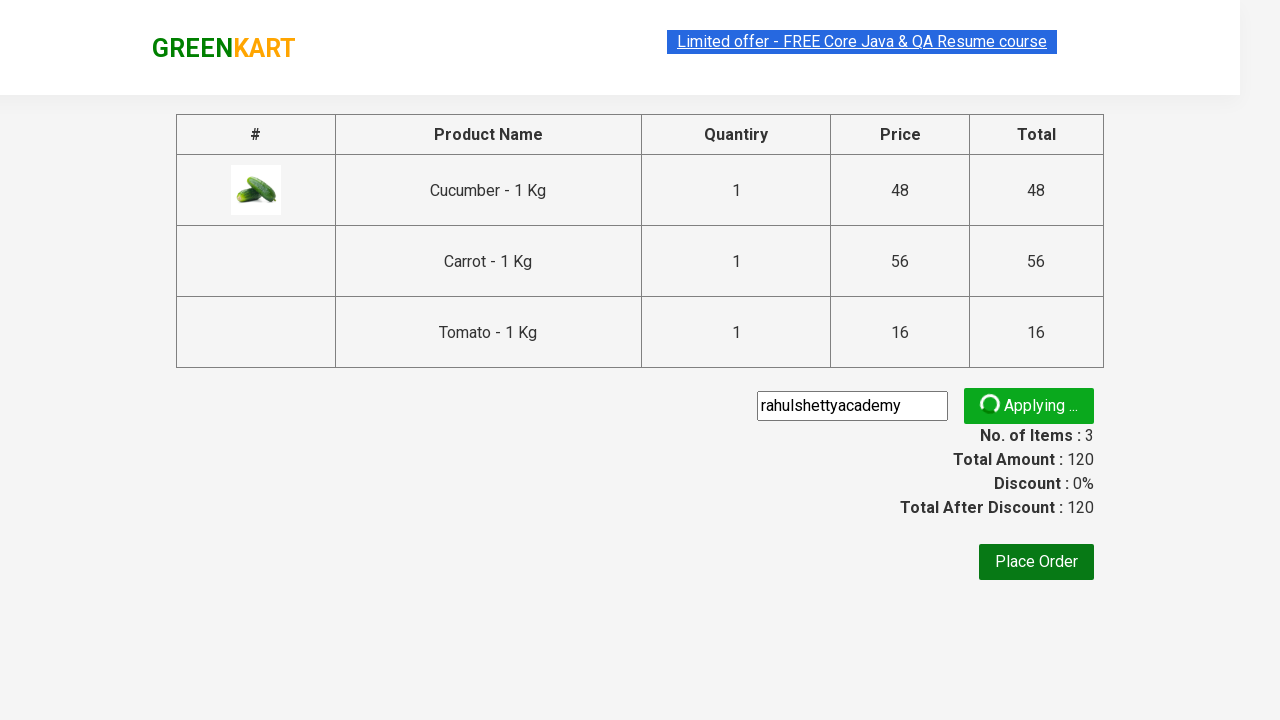

Promo code applied successfully and confirmation visible
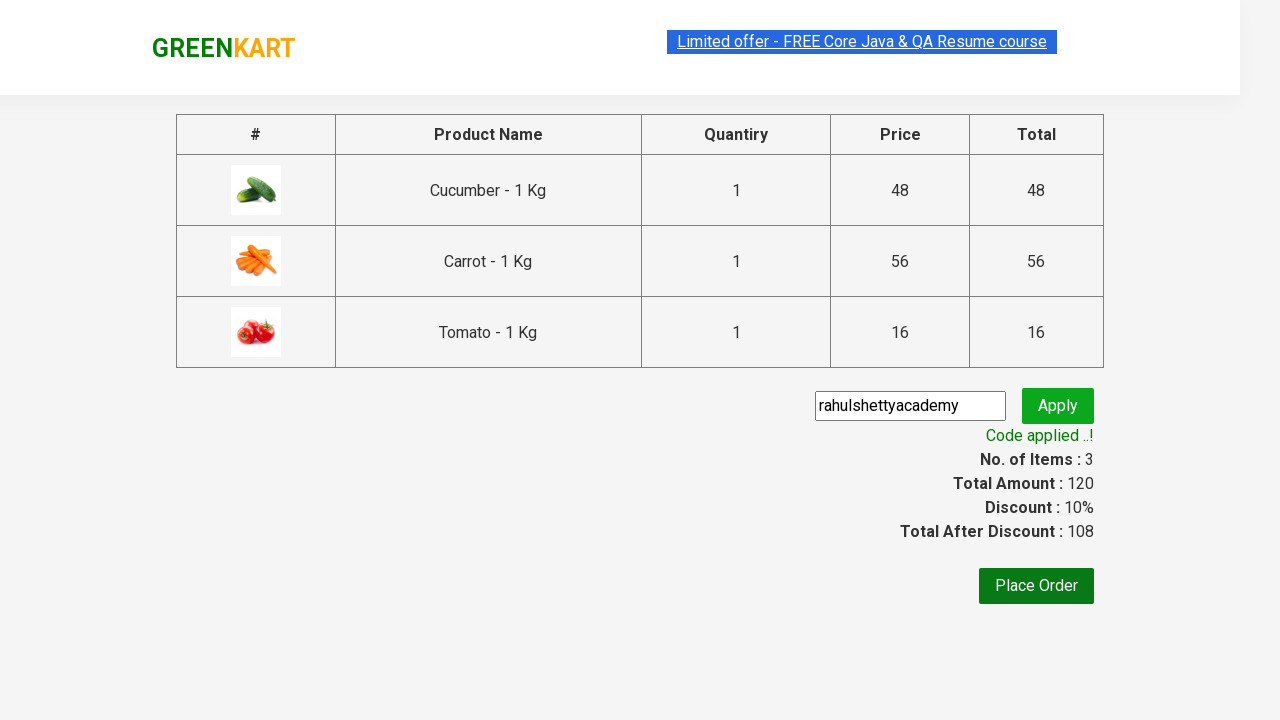

Clicked 'Place Order' button to complete purchase at (1036, 586) on xpath=//button[.='Place Order']
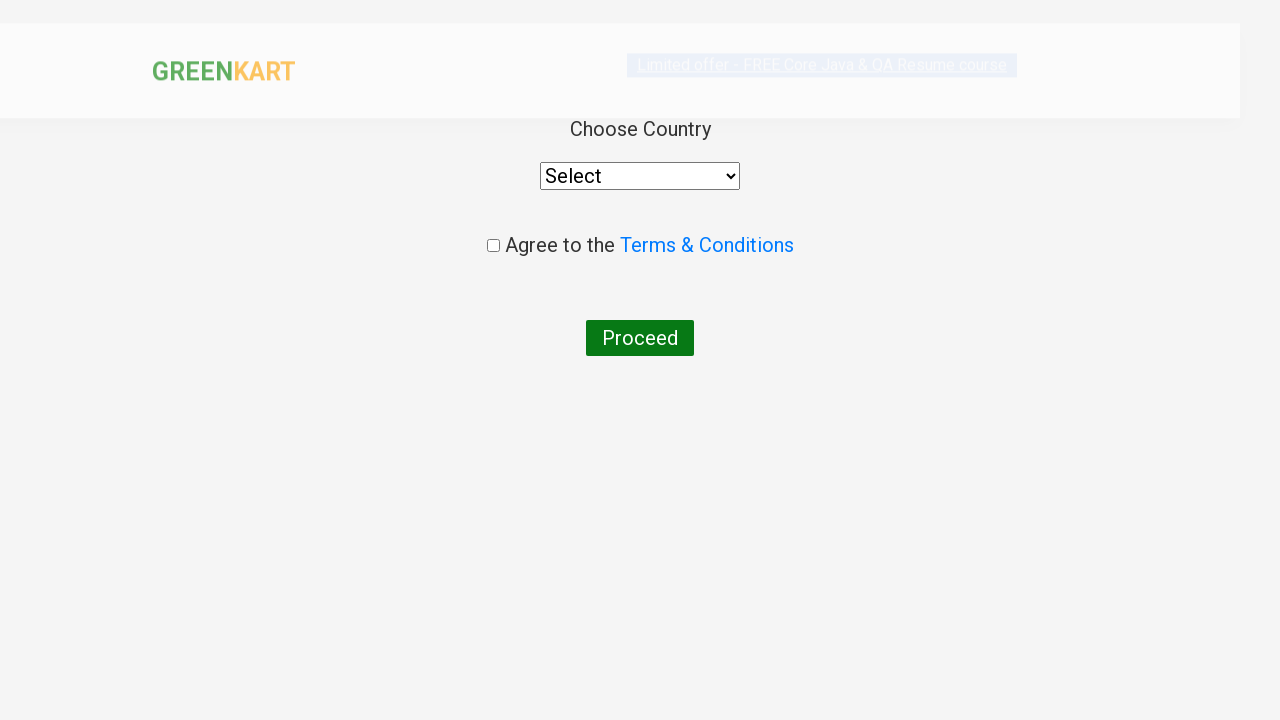

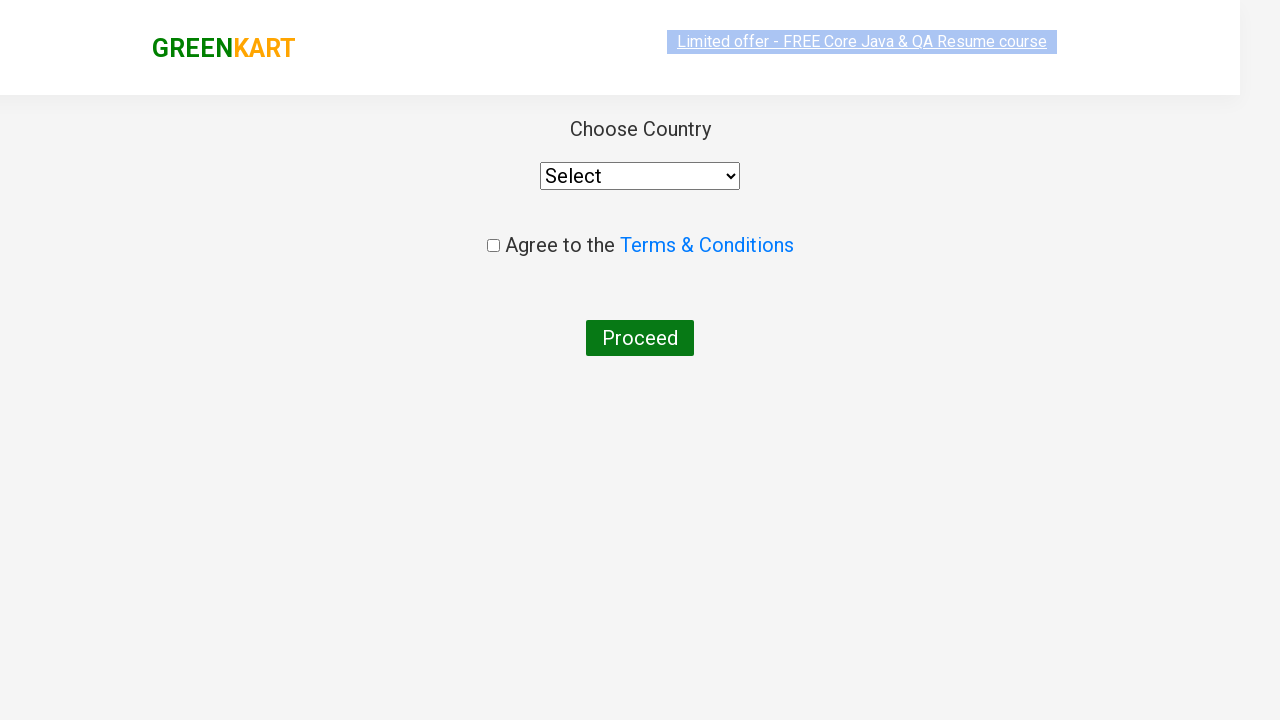